Tests file upload functionality by uploading a file and verifying the upload success message is displayed with the uploaded filename.

Starting URL: https://the-internet.herokuapp.com/upload

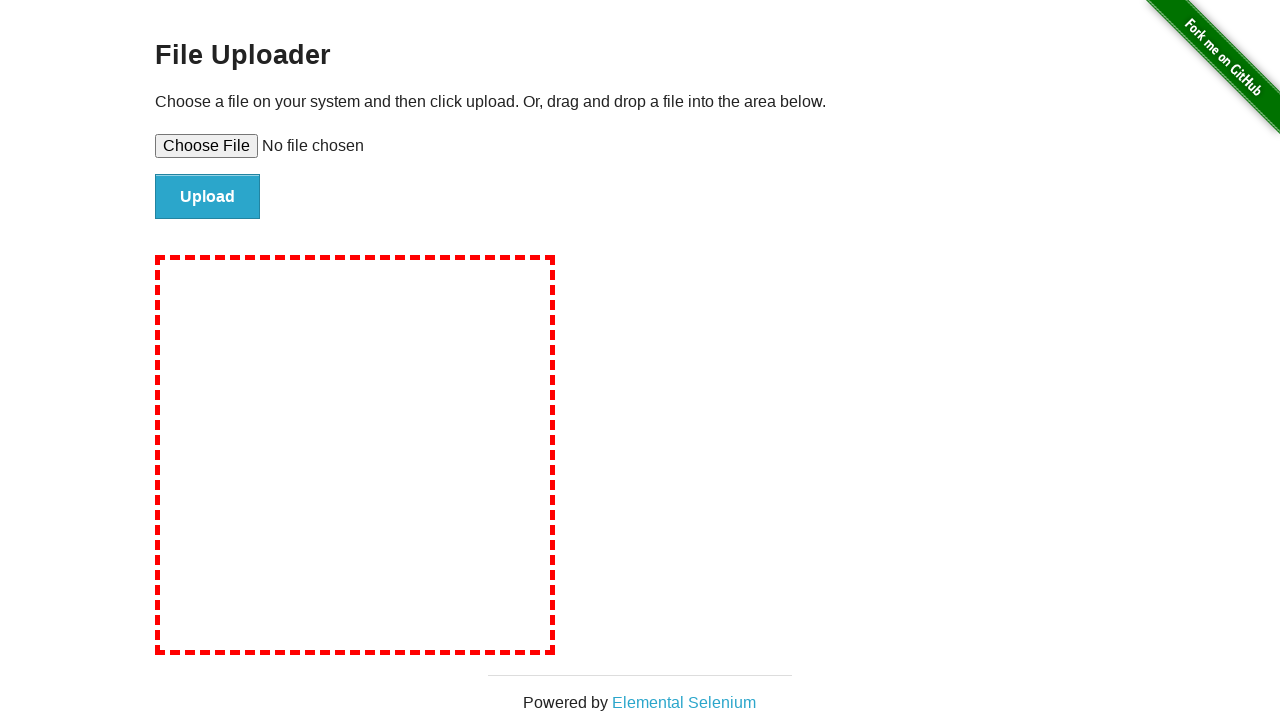

Created temporary test file for upload
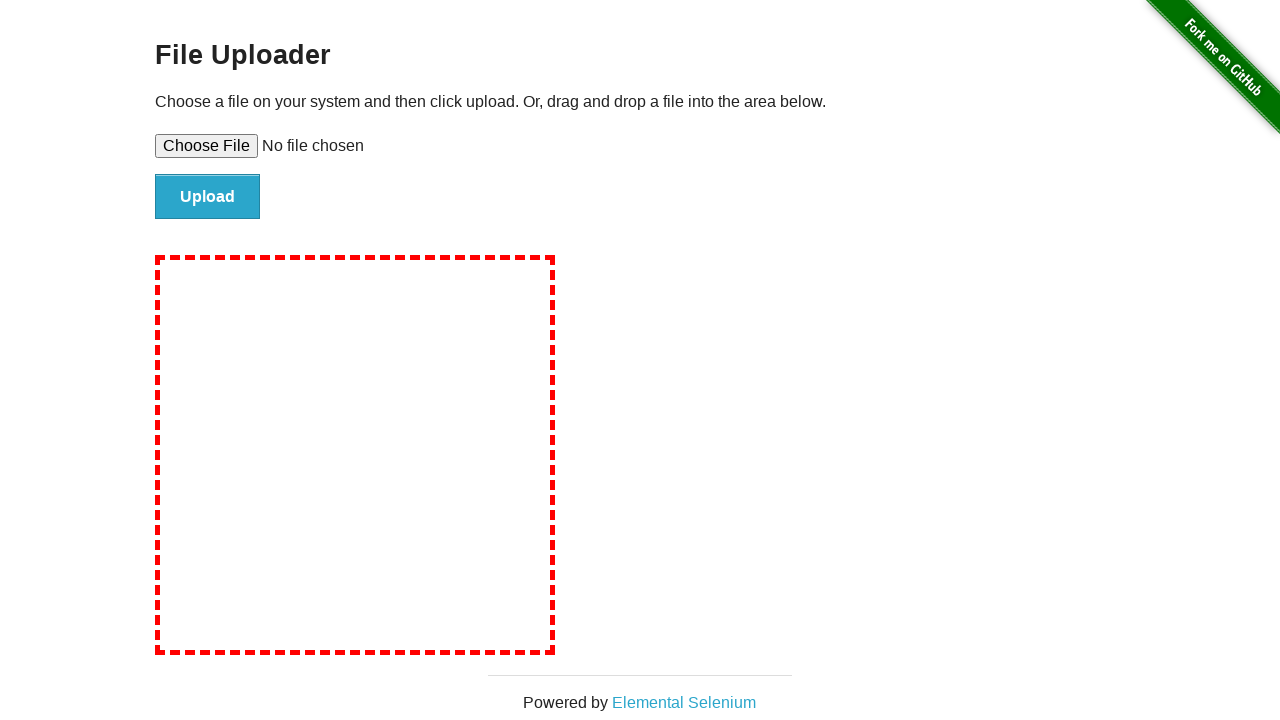

Set input file to temporary test file path
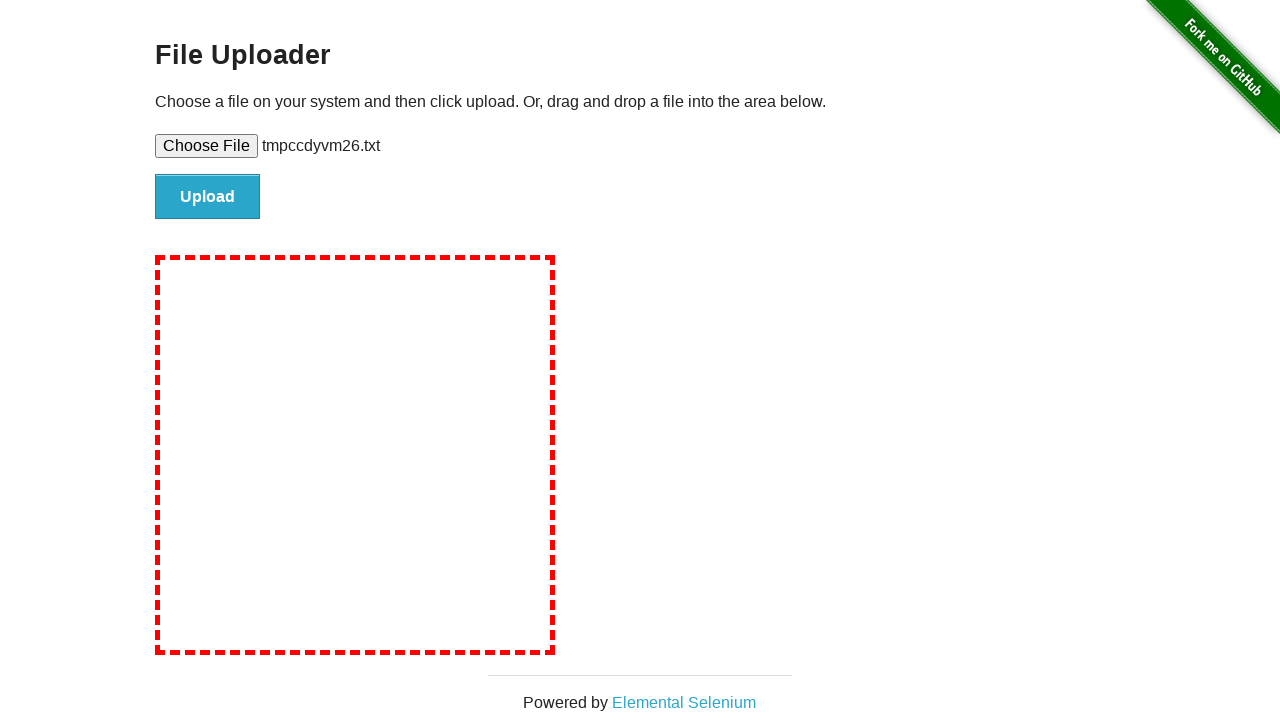

Clicked upload button to submit file at (208, 197) on #file-submit
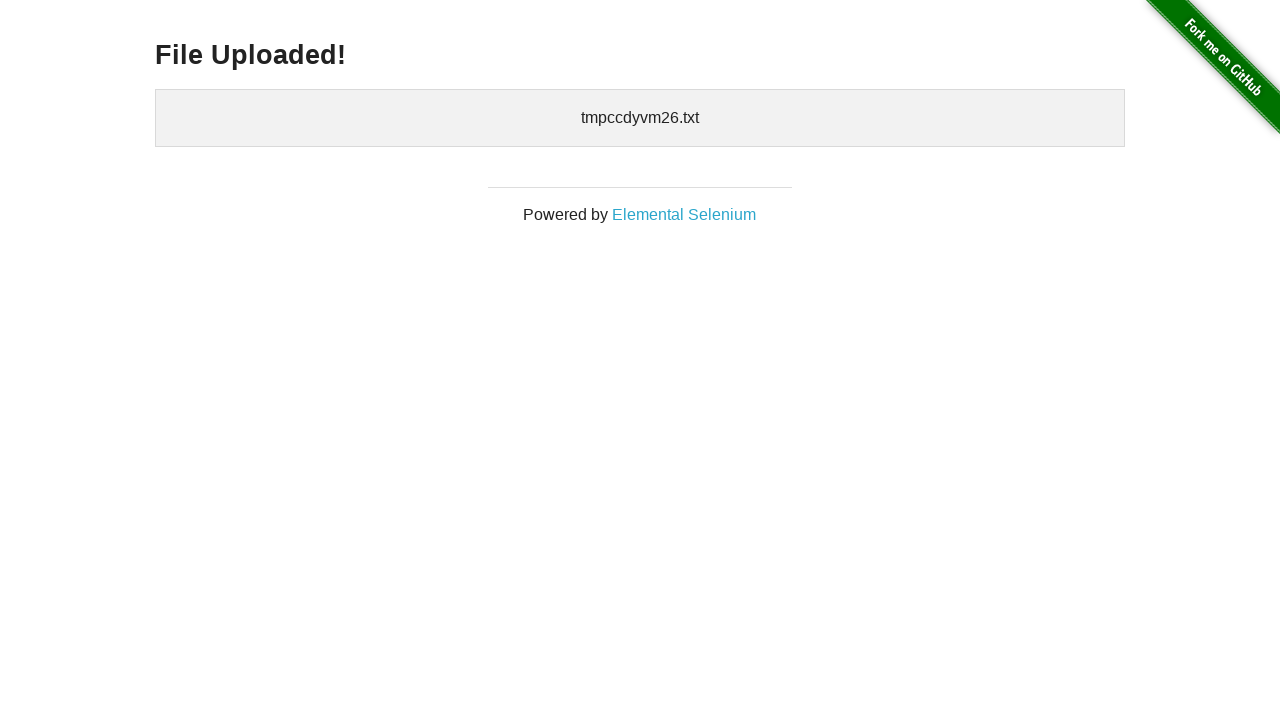

Success header (h3) appeared, indicating file upload completed
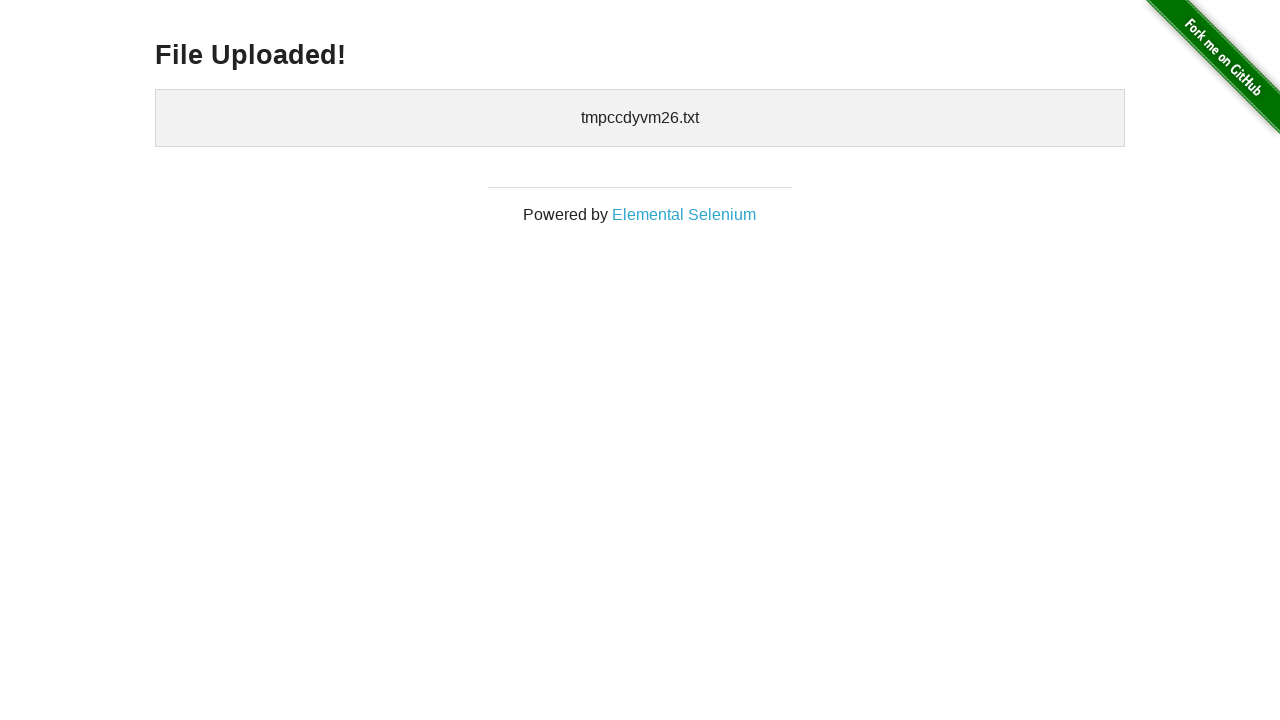

Verified uploaded files element is displayed with the uploaded filename
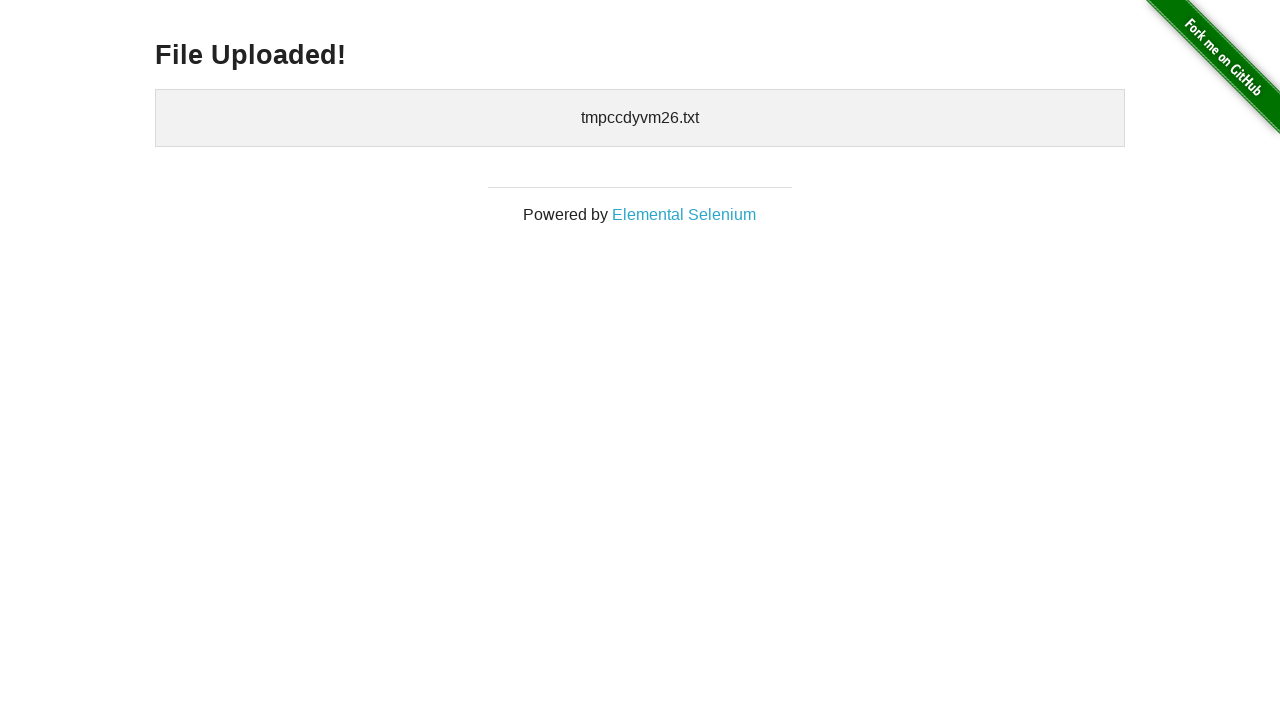

Cleaned up temporary test file
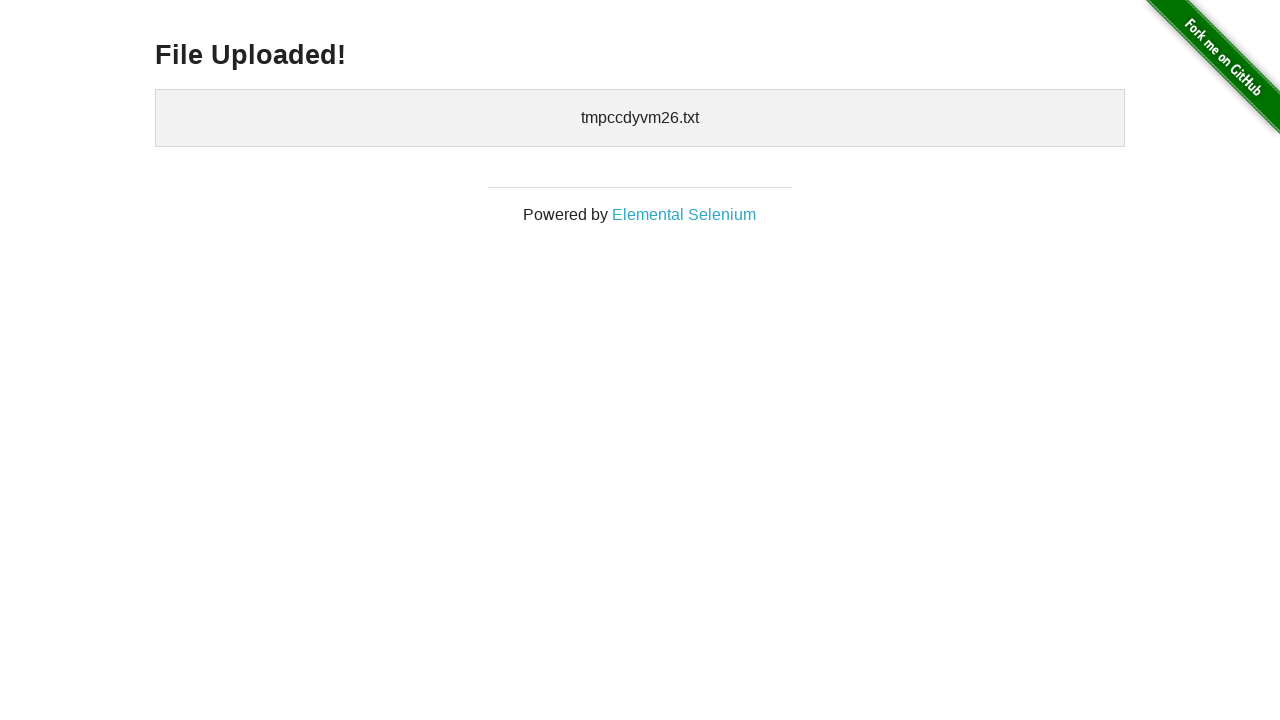

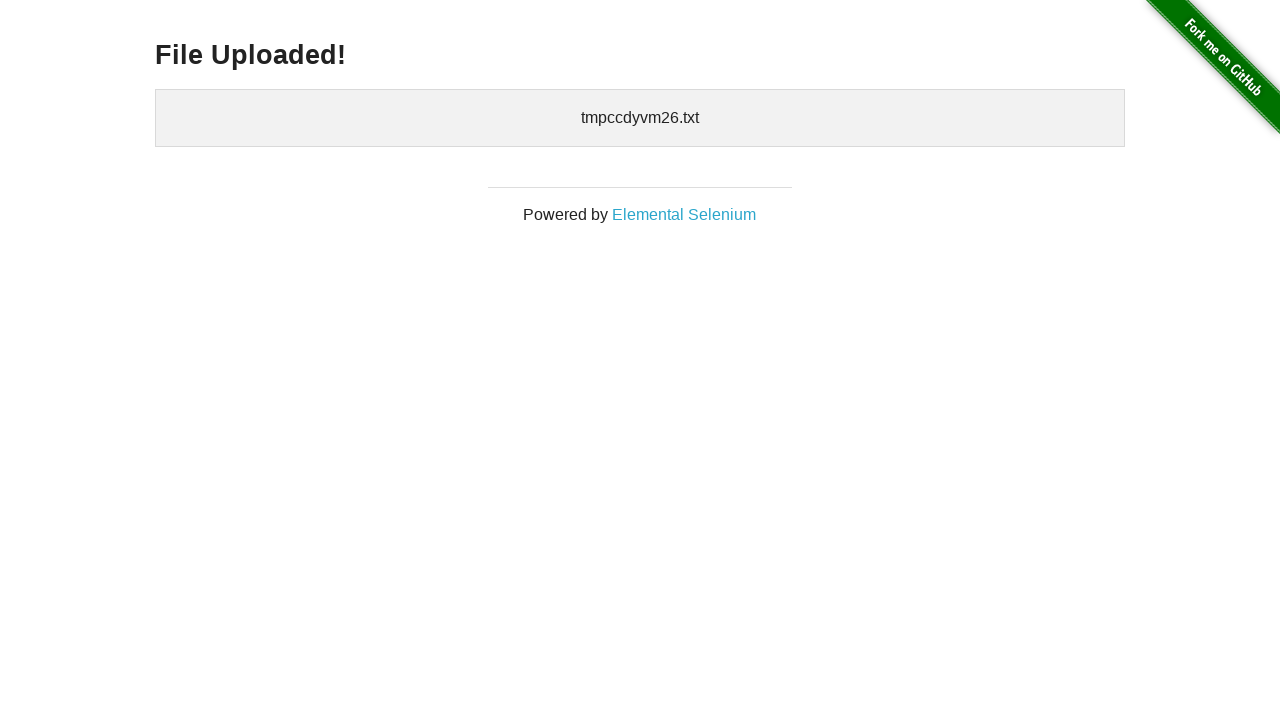